Verifies the search button is enabled on the Springer Nature homepage

Starting URL: https://www.springernature.com/gp

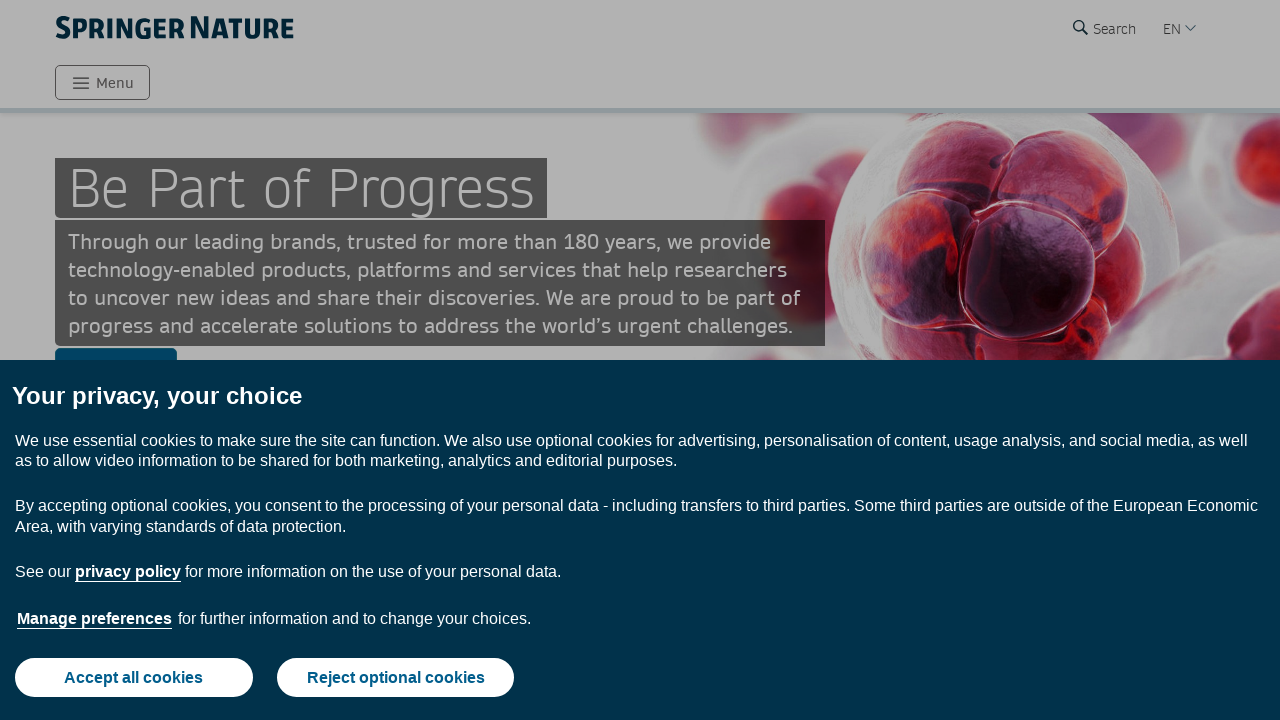

Navigated to Springer Nature homepage
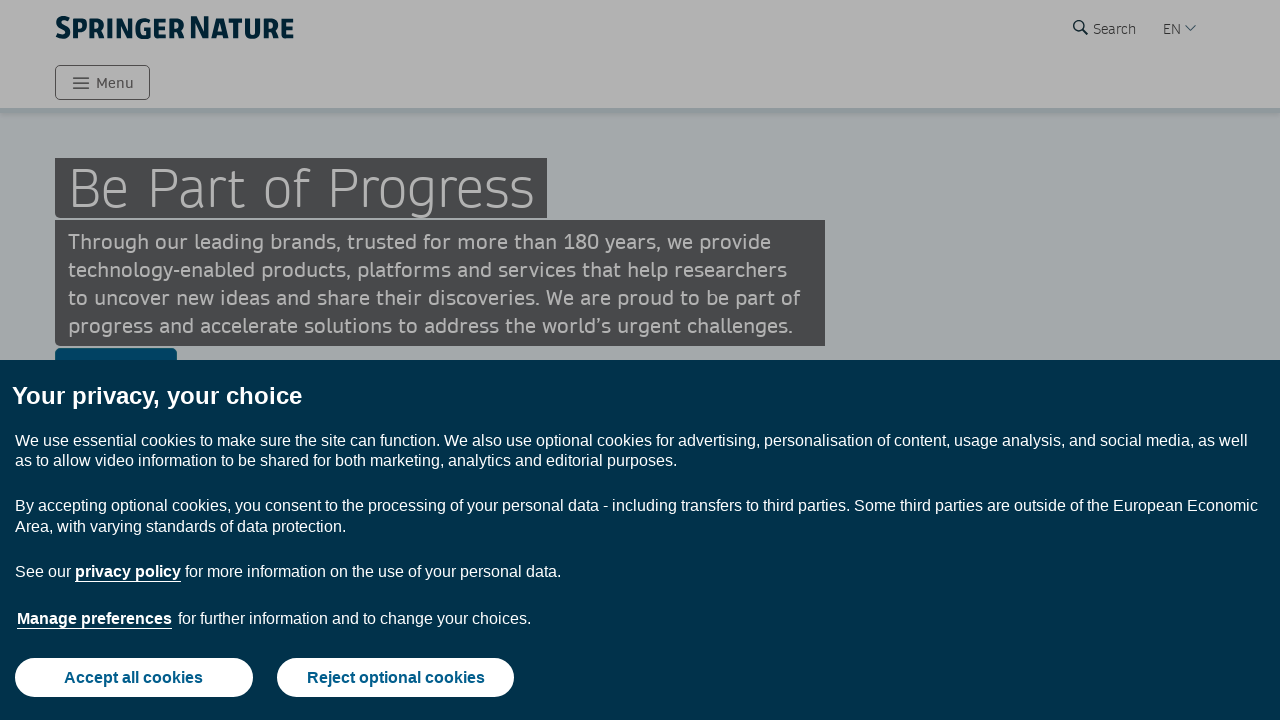

Located search button element
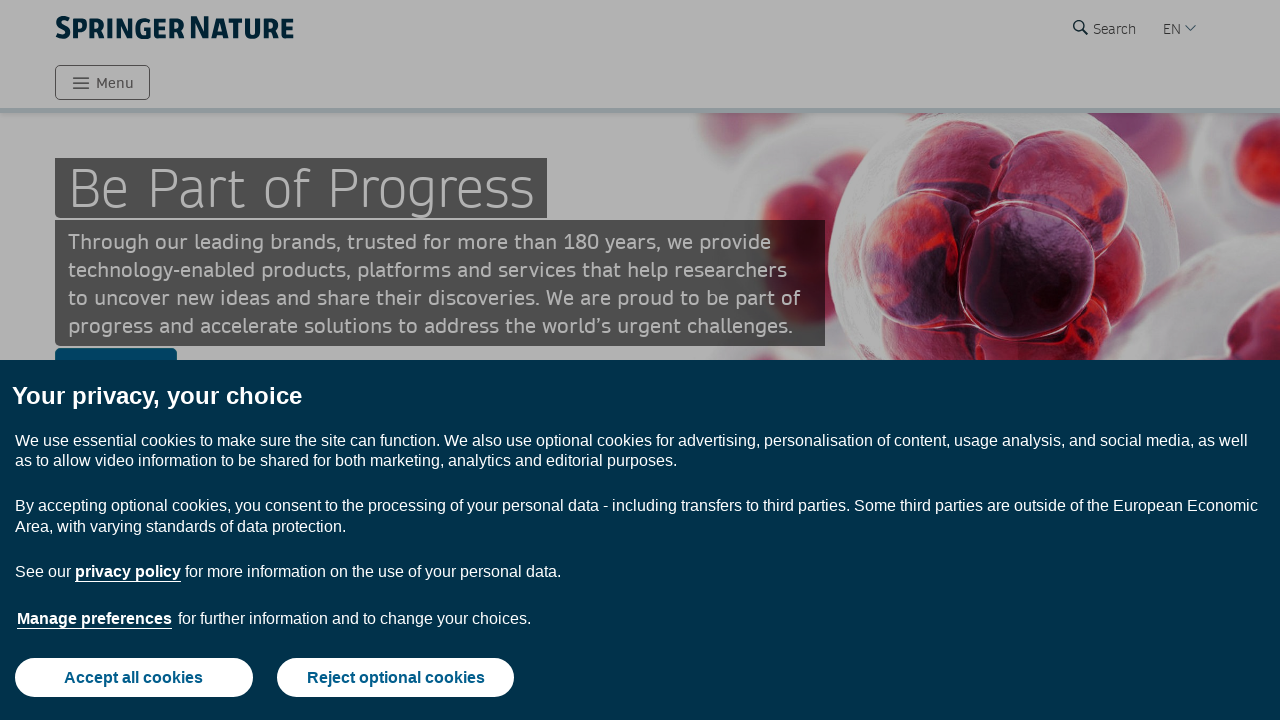

Verified search button is enabled
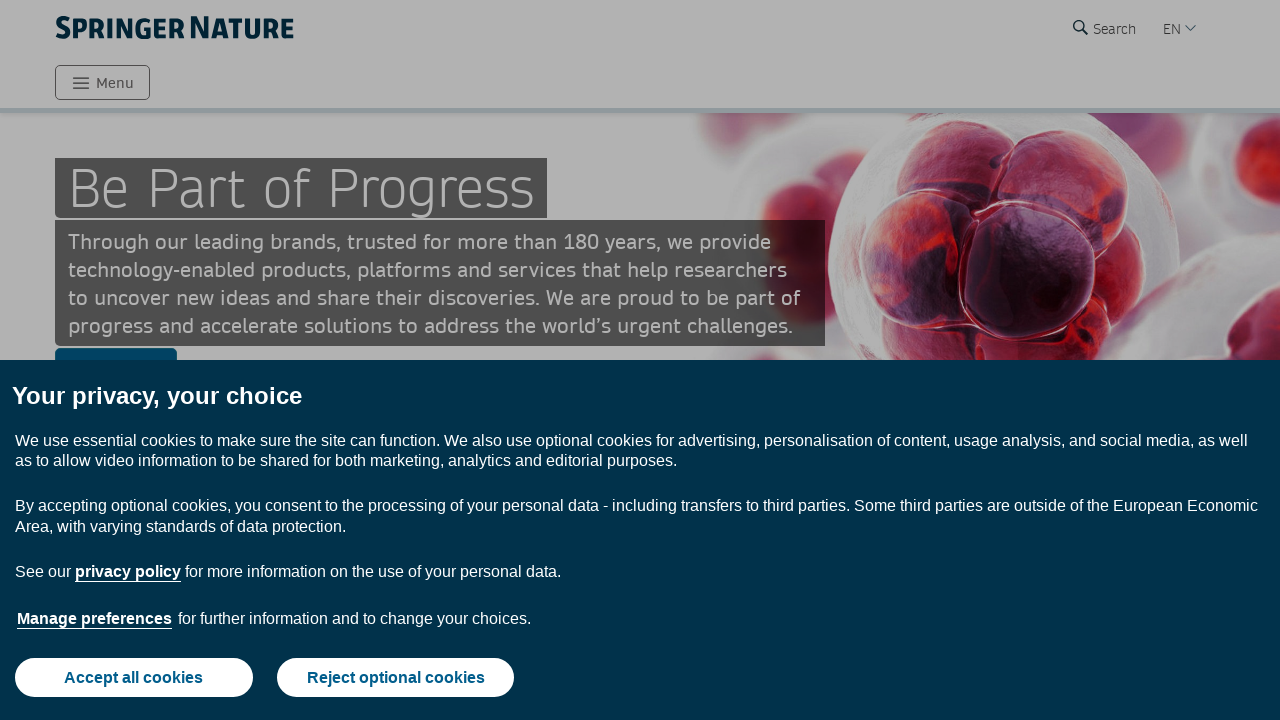

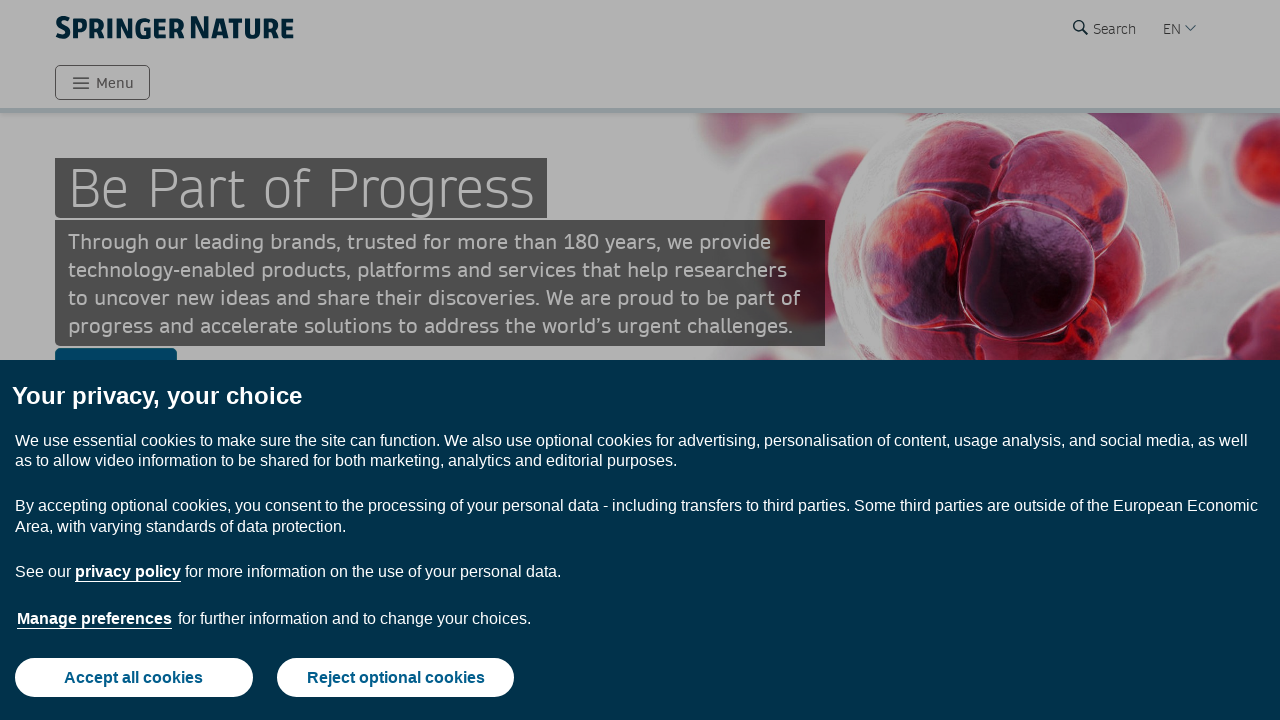